Tests that the online payment section title is displayed correctly on MTS Belarus website

Starting URL: https://www.mts.by/

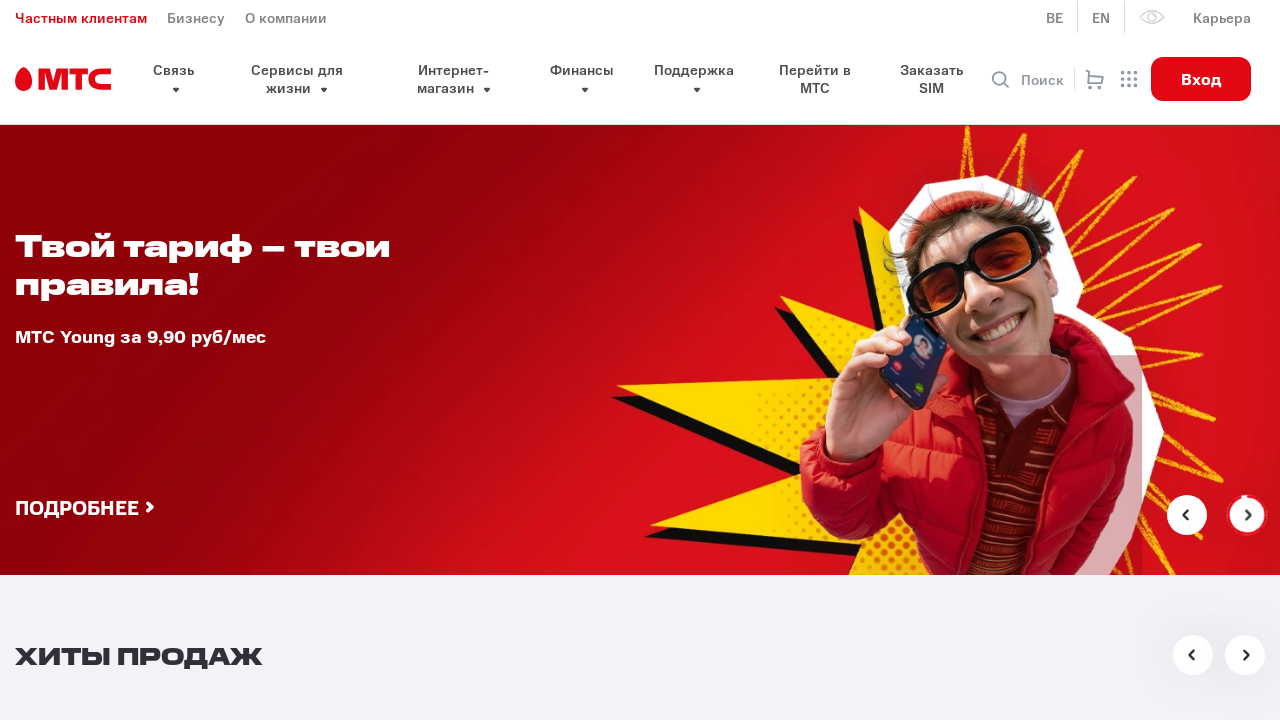

Waited for online payment section title to load
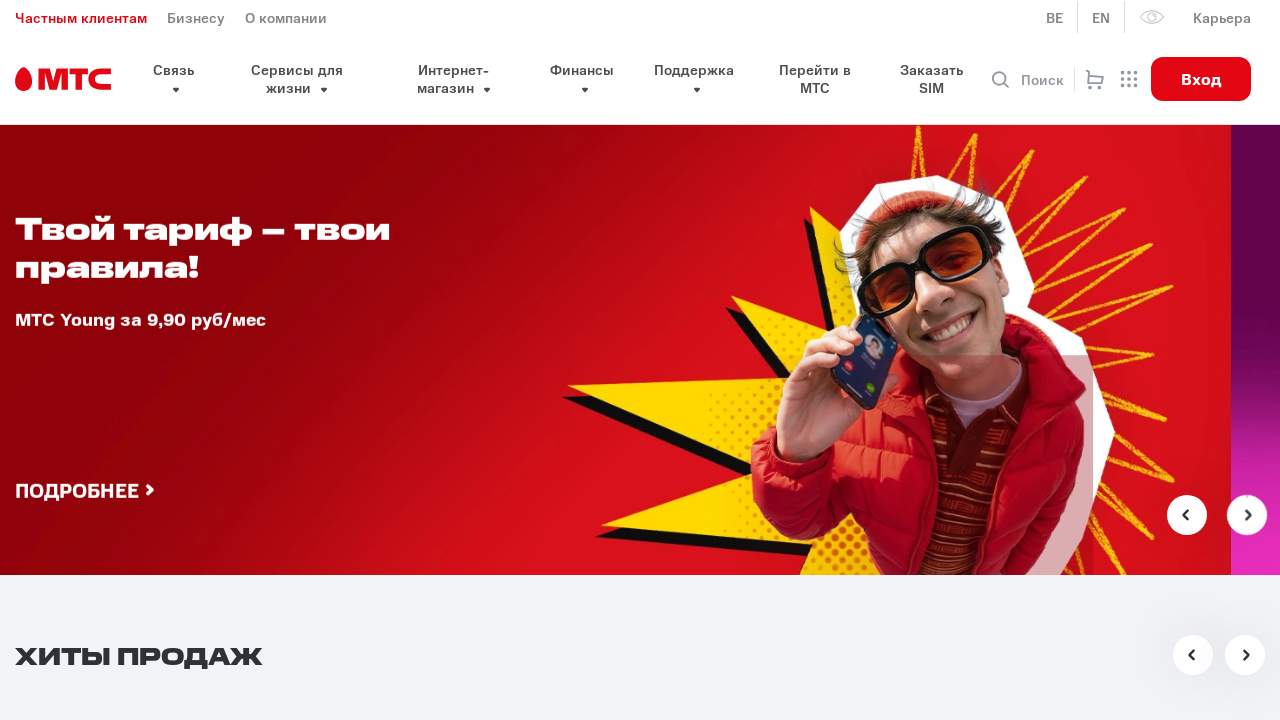

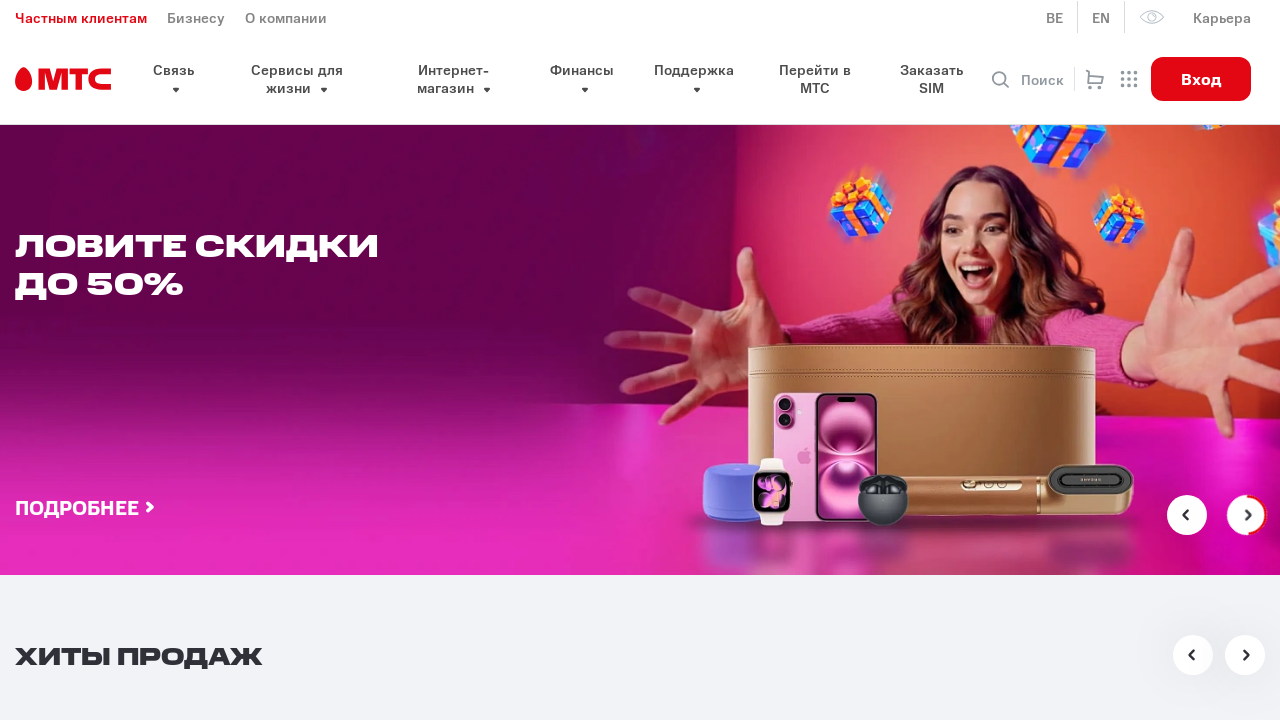